Navigates to the jQuery UI tabs demo page and clicks on the "API Documentation" link

Starting URL: https://jqueryui.com/tabs

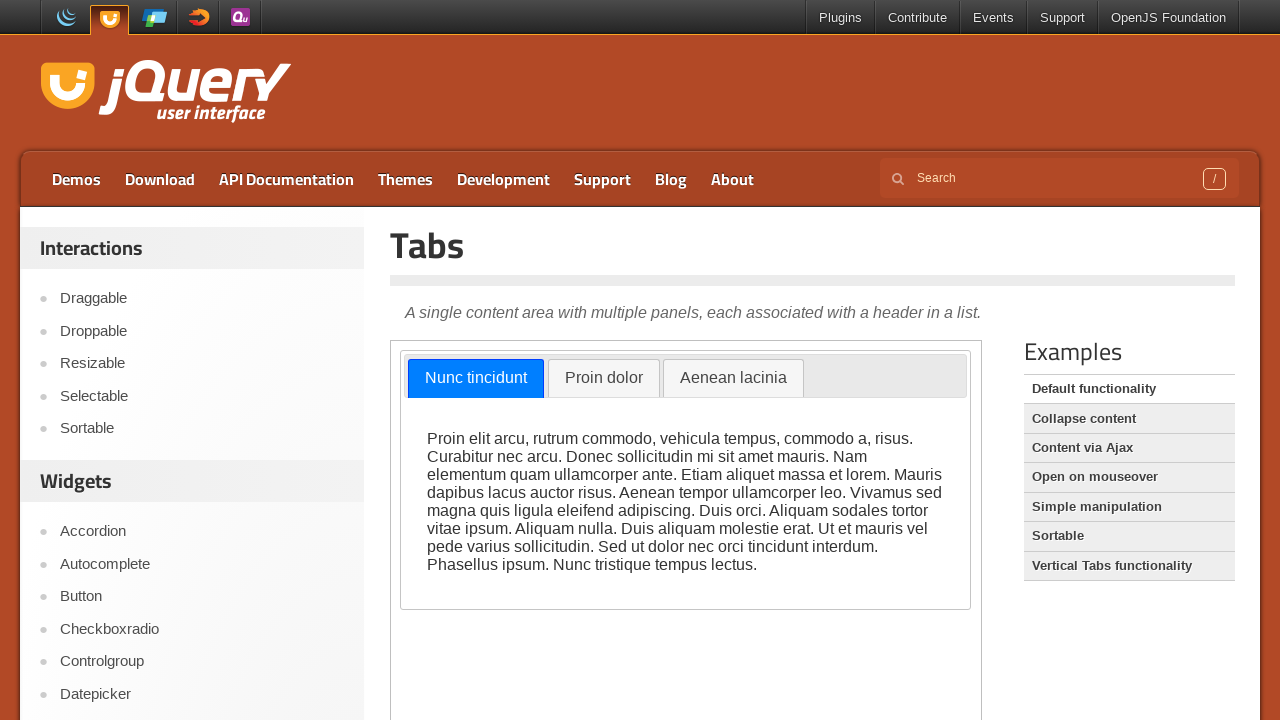

Navigated to jQuery UI tabs demo page
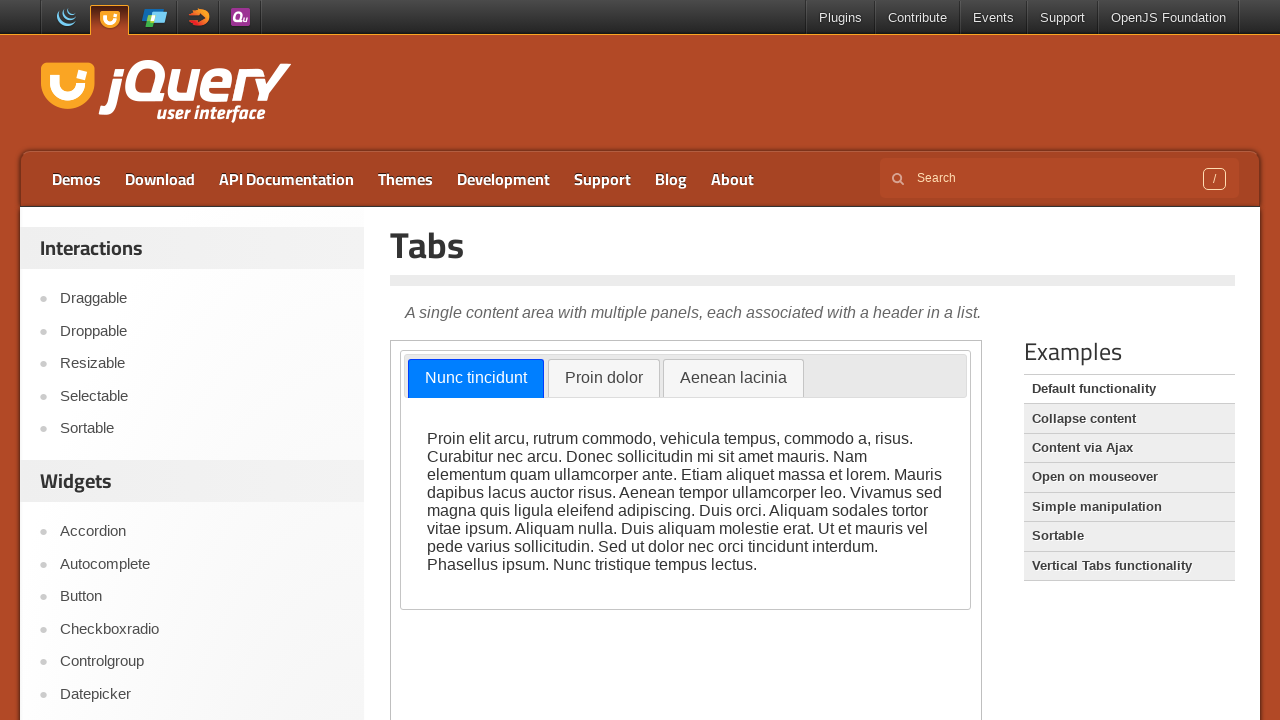

Clicked on the 'API Documentation' link at (286, 179) on xpath=//a[text()='API Documentation']
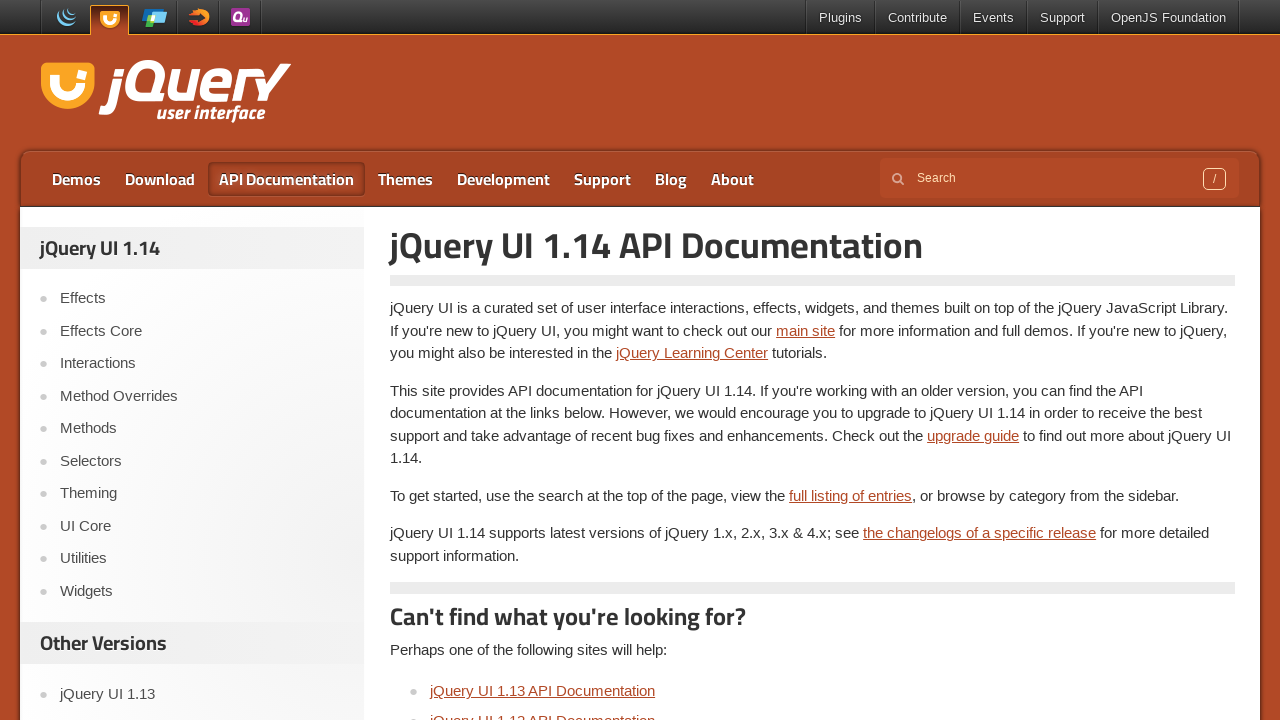

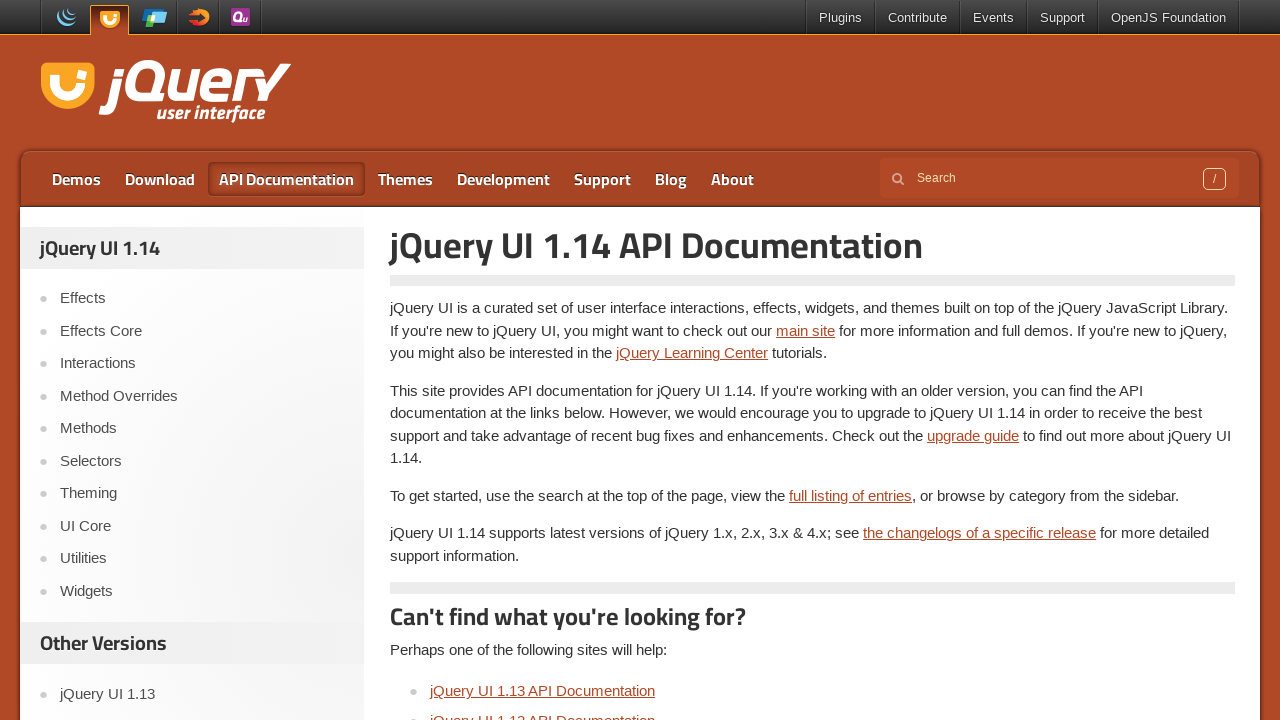